Tests browser navigation commands including back, forward, refresh, and navigating to a new URL on the Selenium and SeleniumEasy websites.

Starting URL: https://www.selenium.dev/about

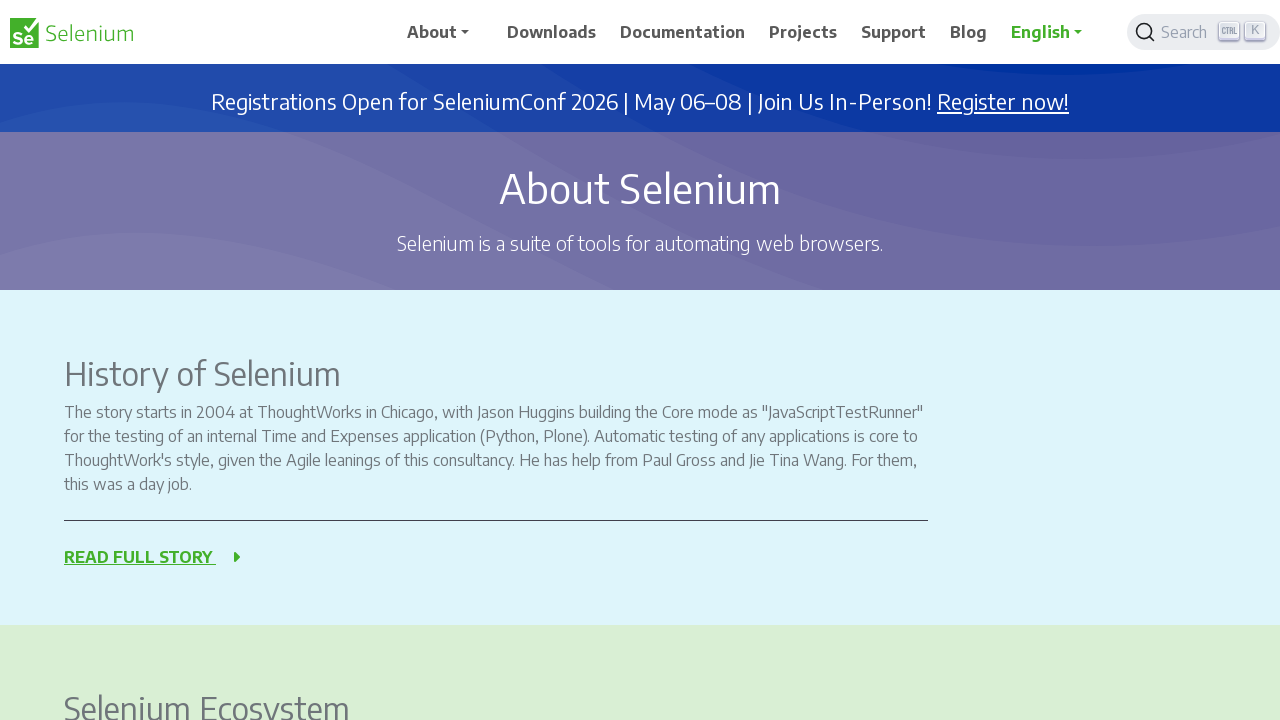

Navigated back in browser history
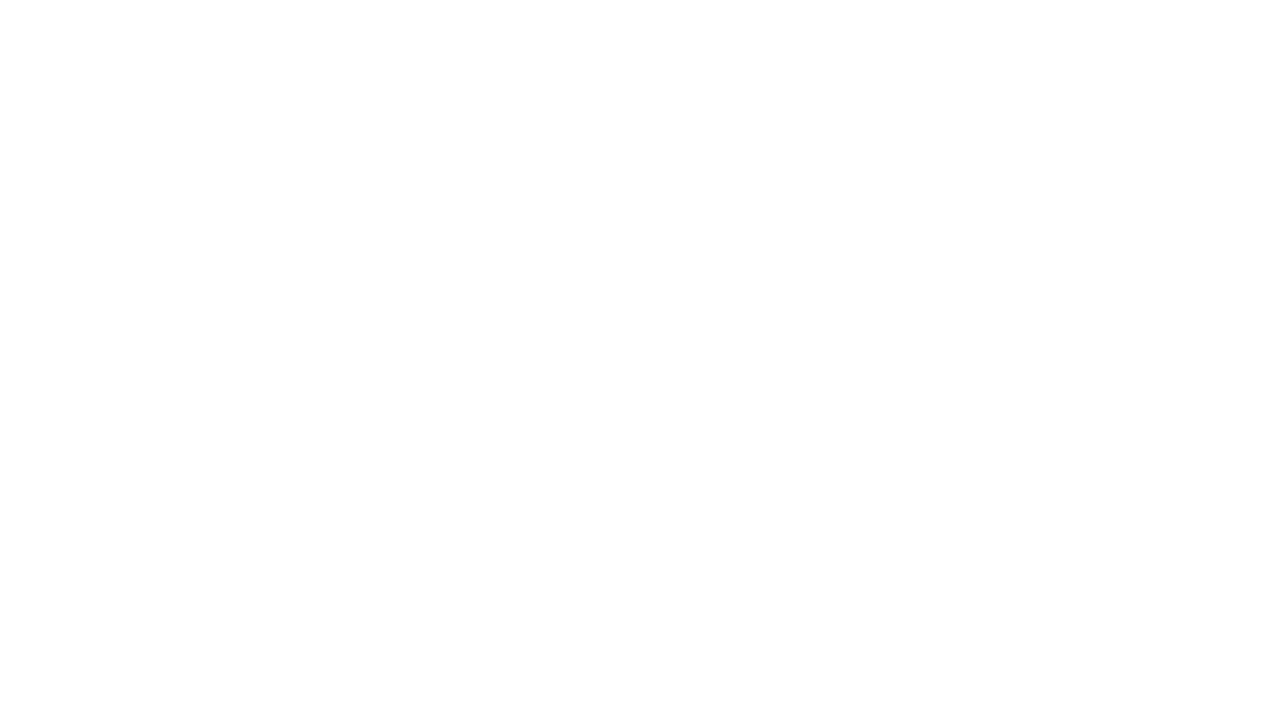

Navigated forward in browser history
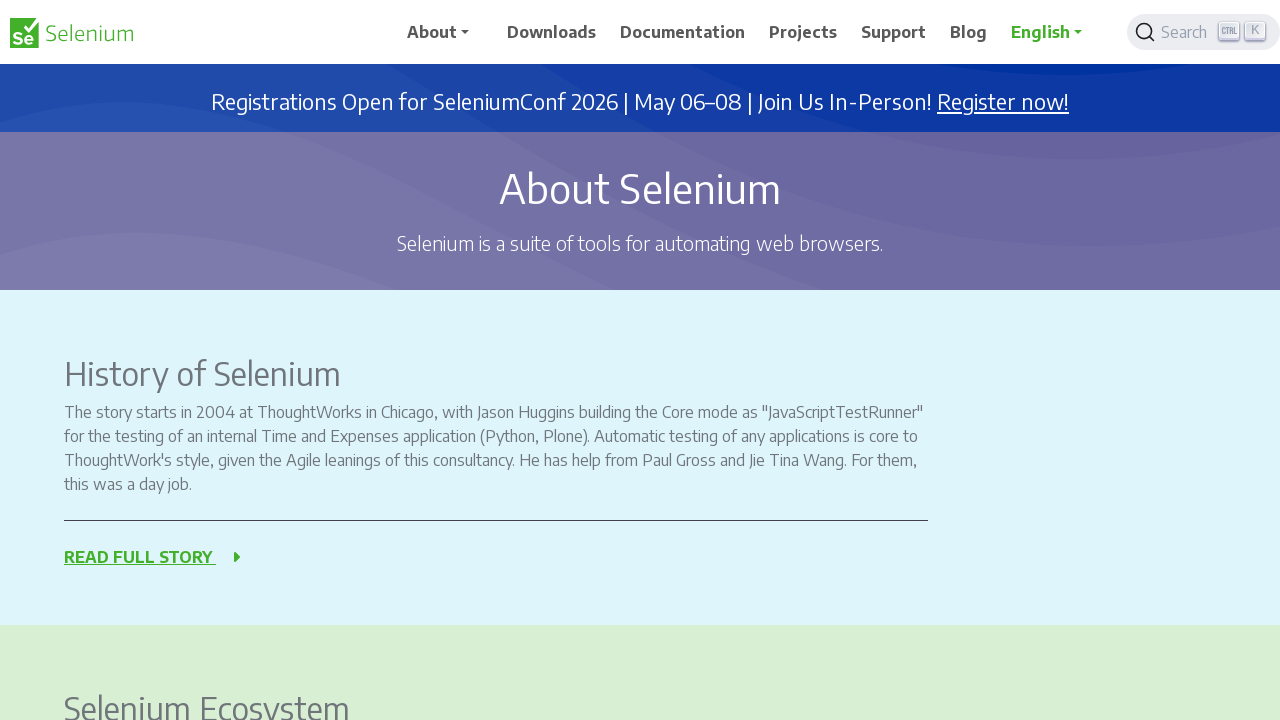

Refreshed the current page
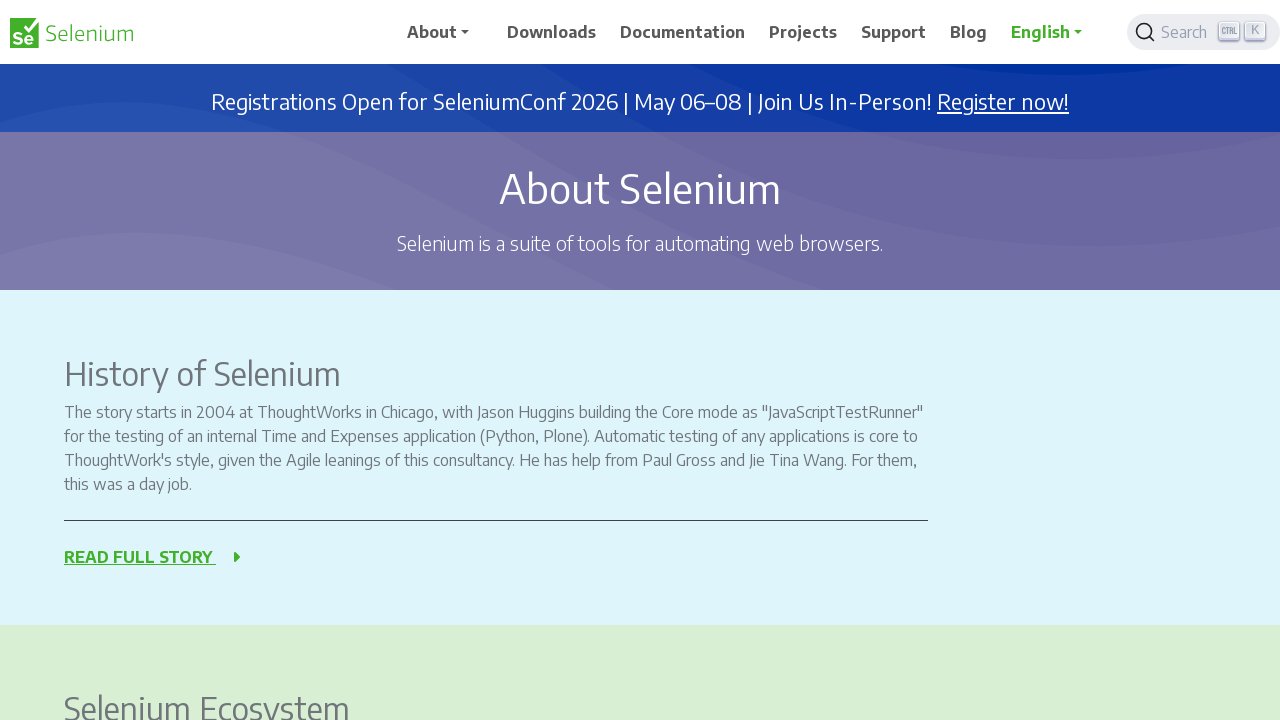

Navigated to https://www.seleniumeasy.com
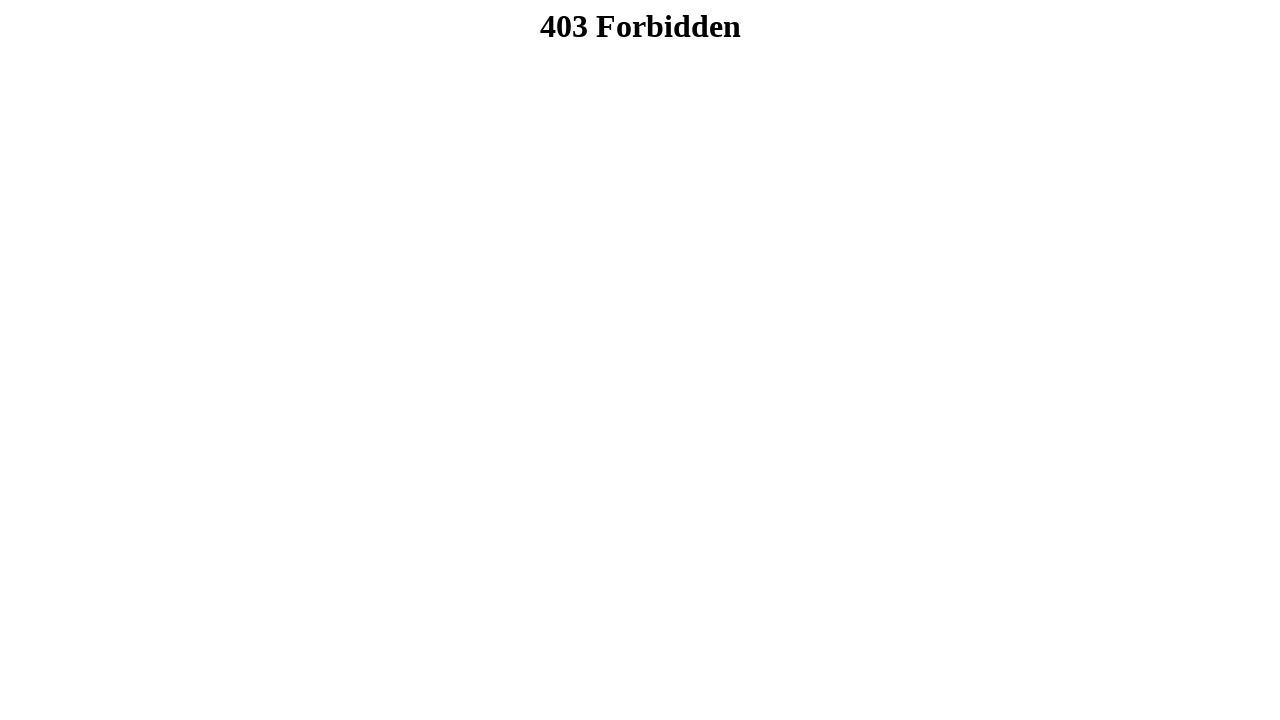

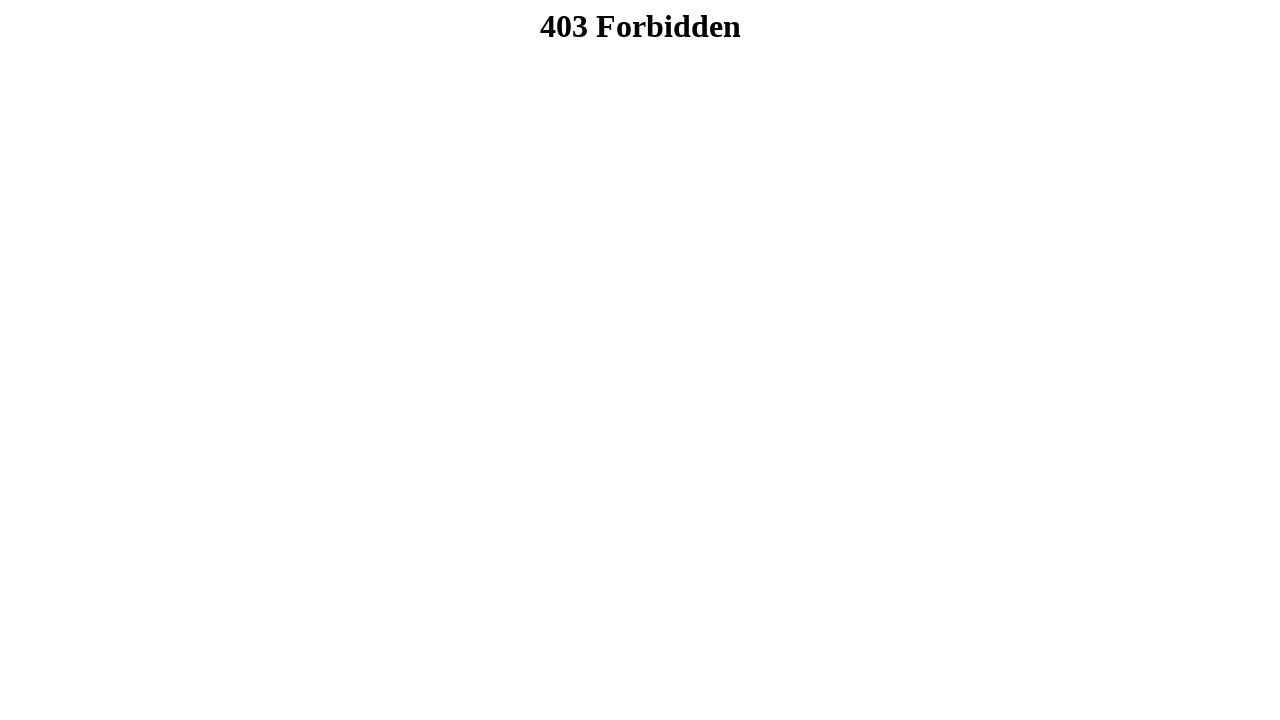